Tests jQuery UI slider functionality by dragging the slider handle horizontally to a new position

Starting URL: https://jqueryui.com/slider/

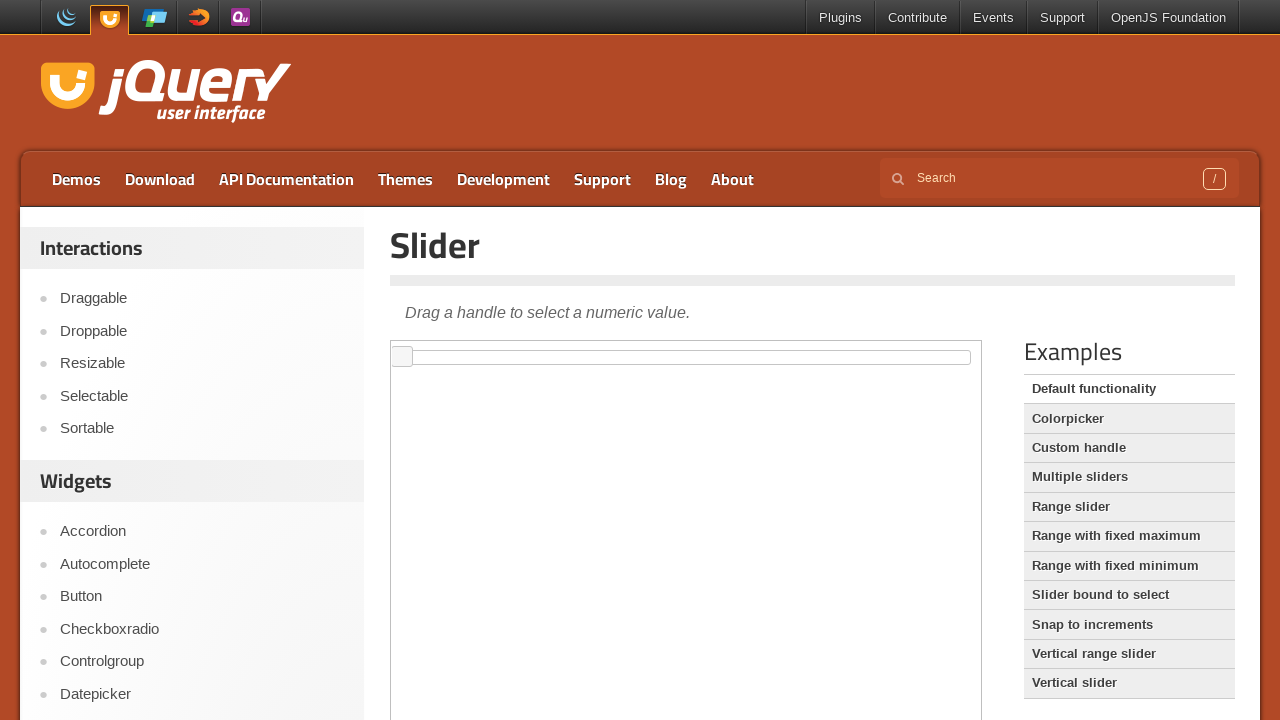

Located the iframe containing the jQuery UI slider
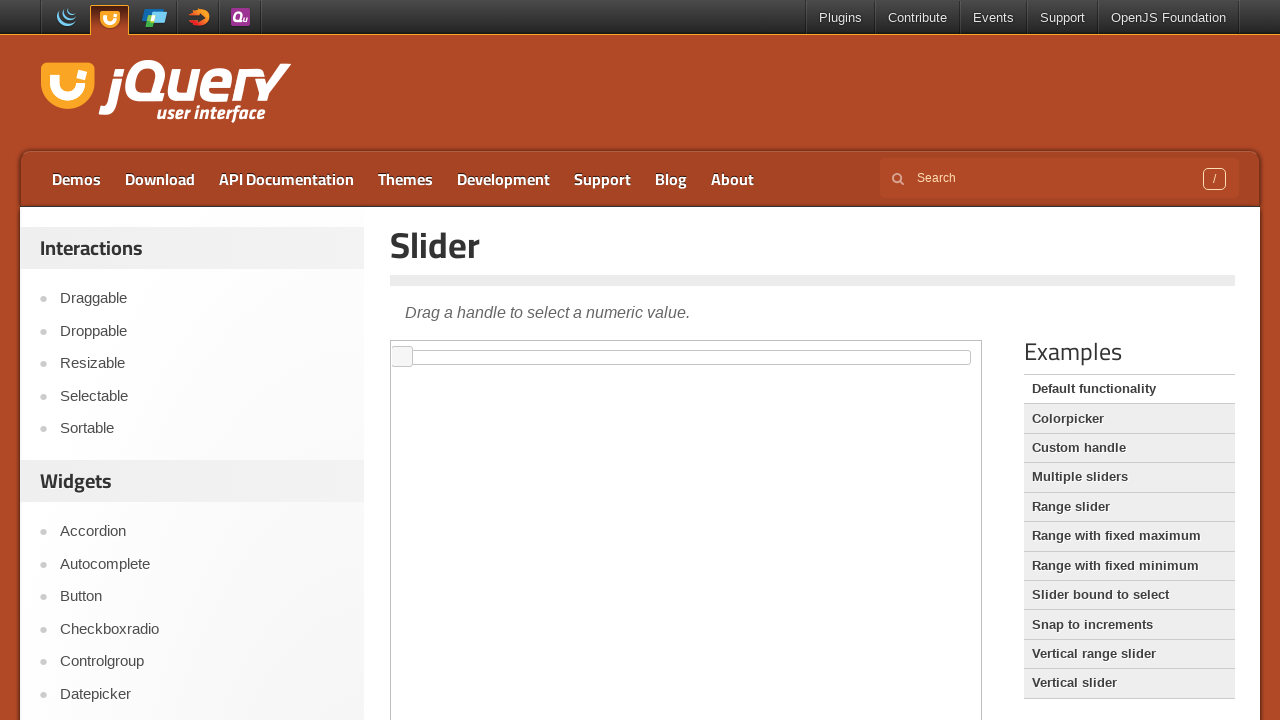

Located the slider handle element
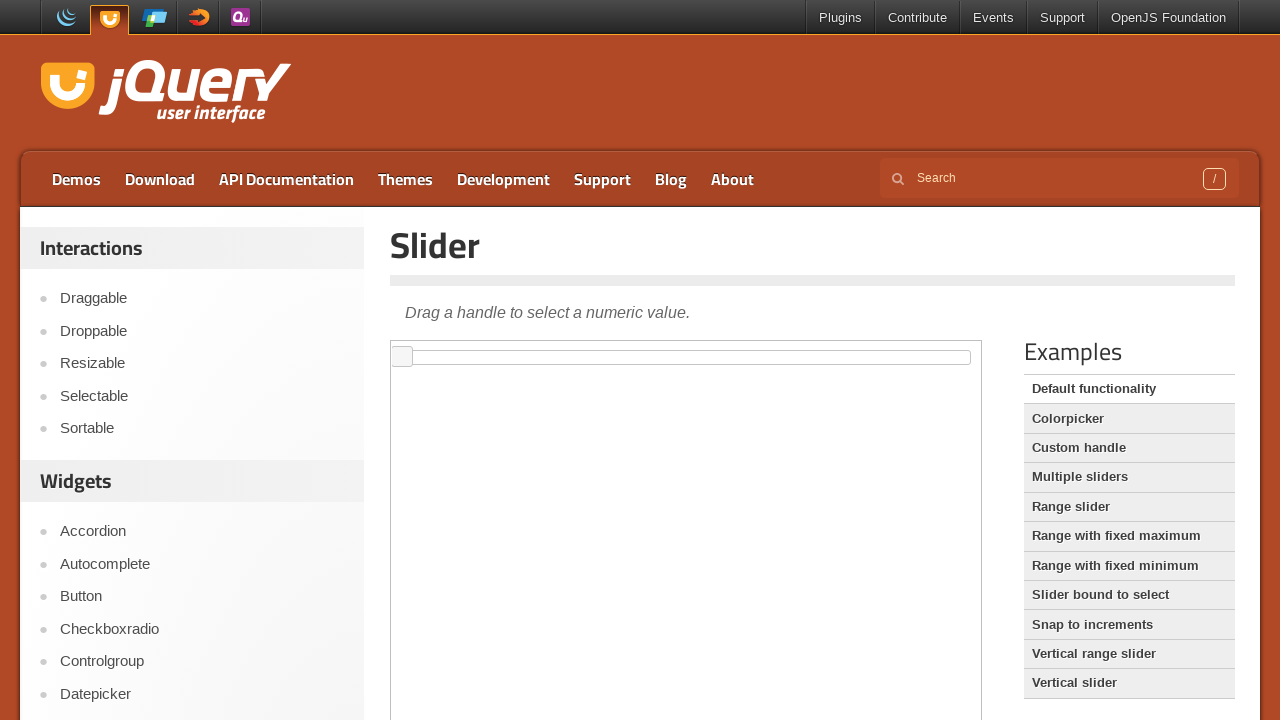

Retrieved bounding box coordinates of the slider handle
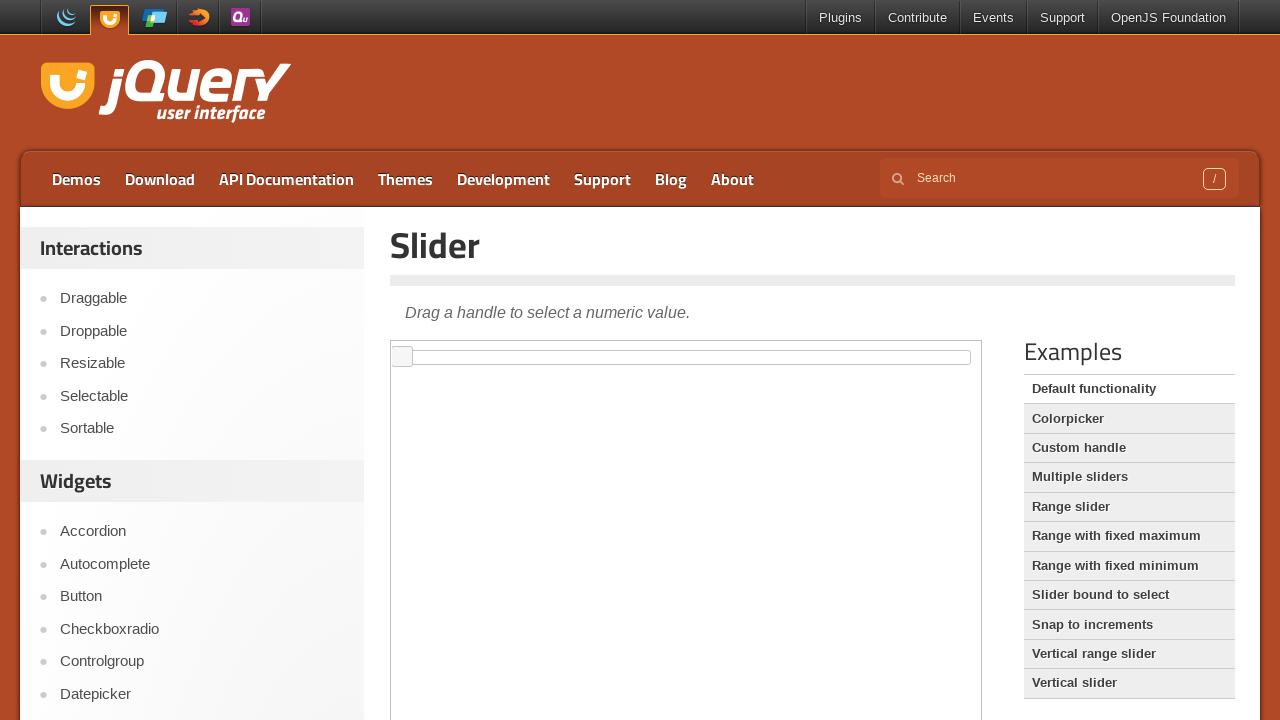

Moved mouse to center of slider handle at (402, 357)
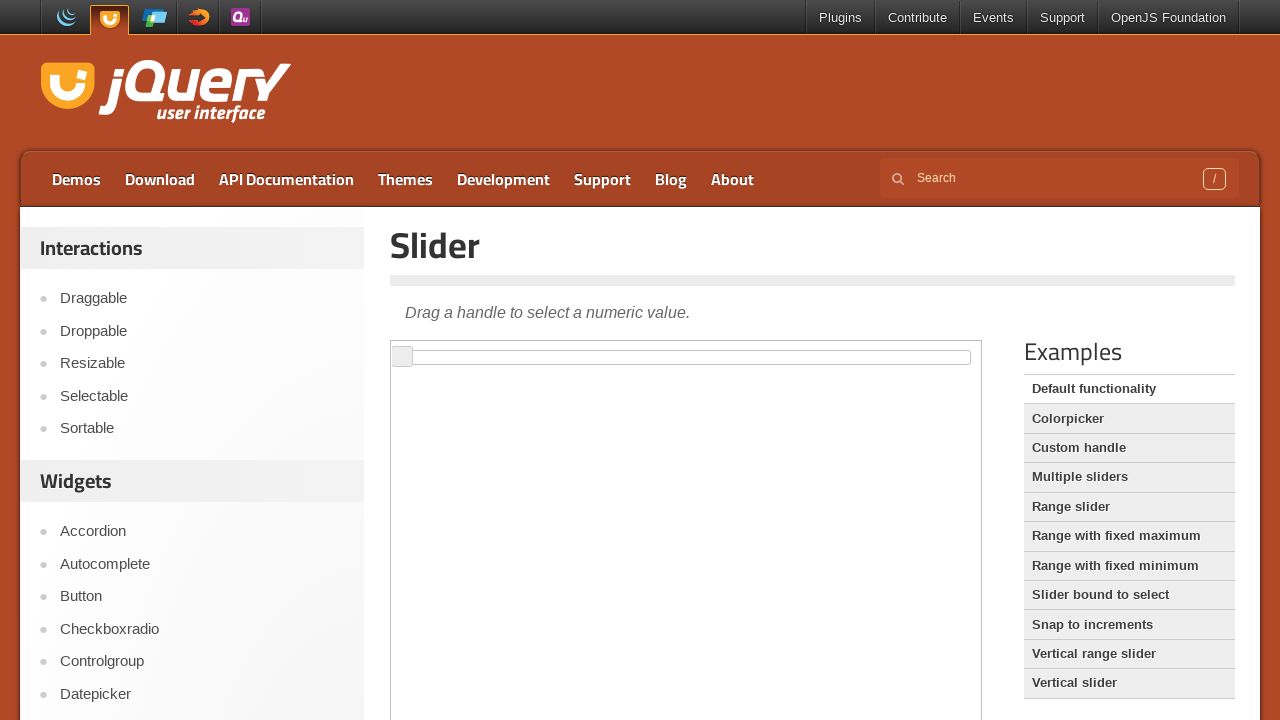

Pressed mouse button down on slider handle at (402, 357)
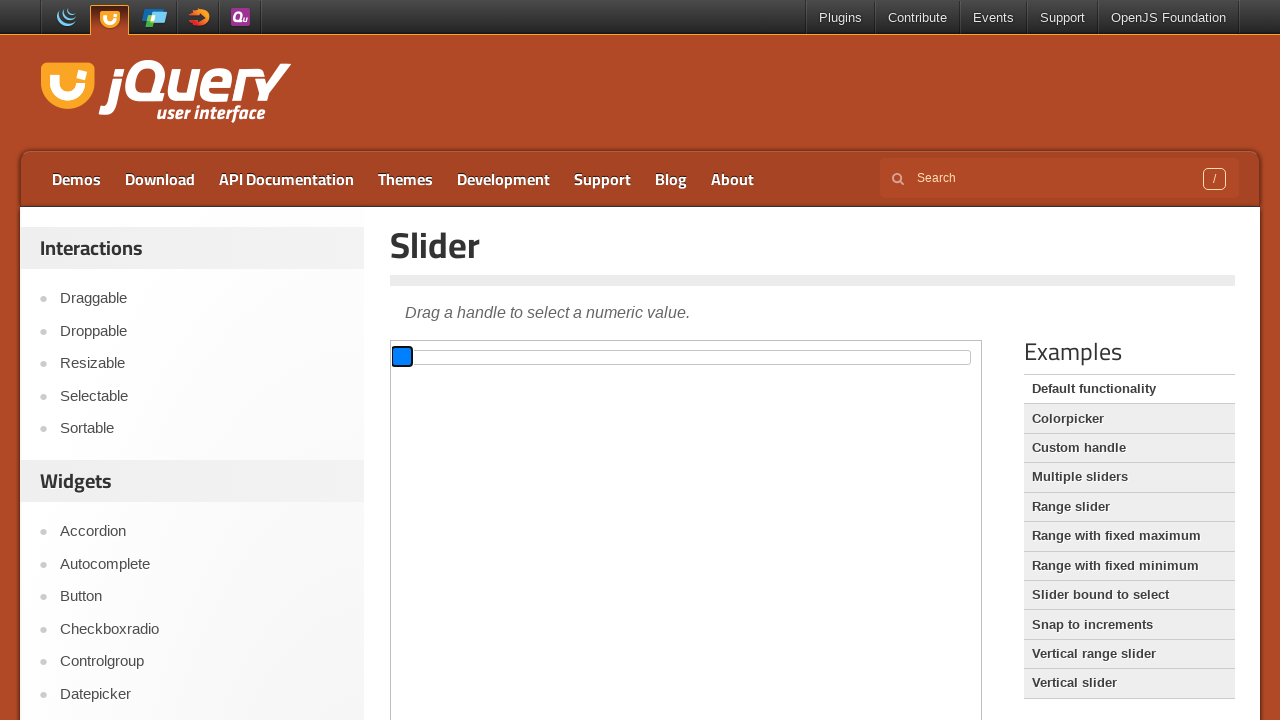

Dragged slider handle 100 pixels to the right at (502, 357)
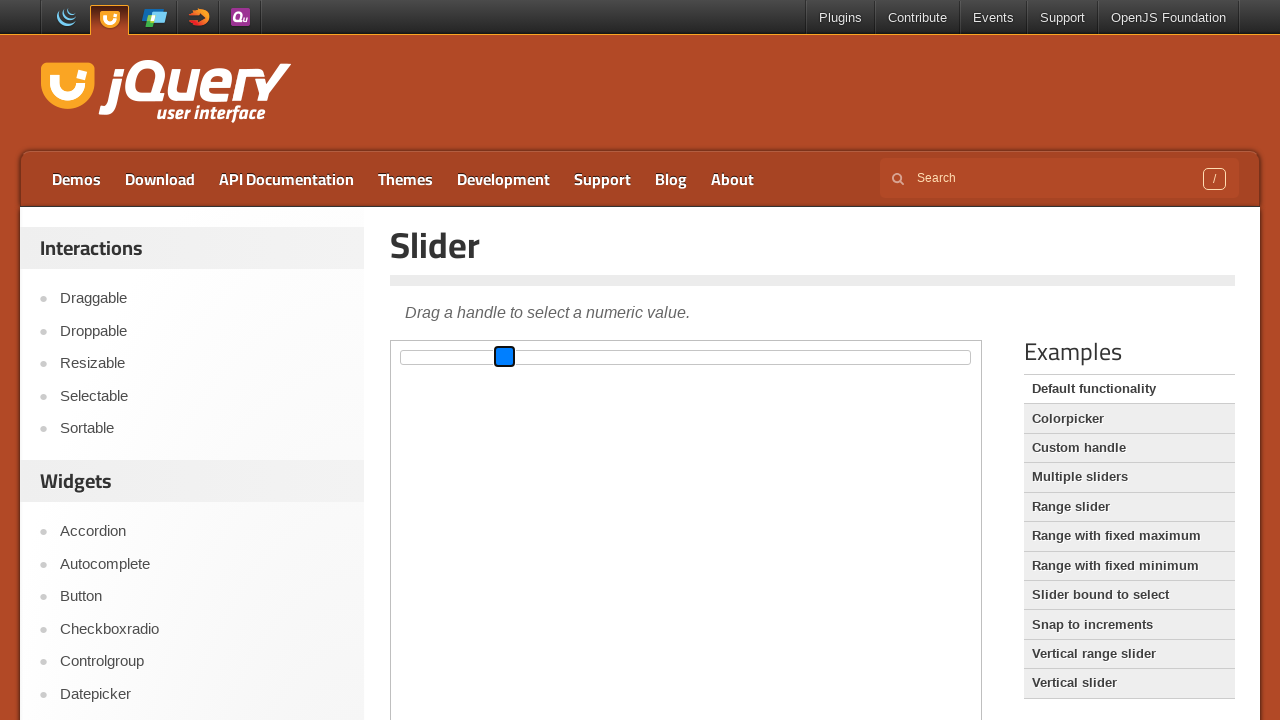

Released mouse button, completing the slider drag operation at (502, 357)
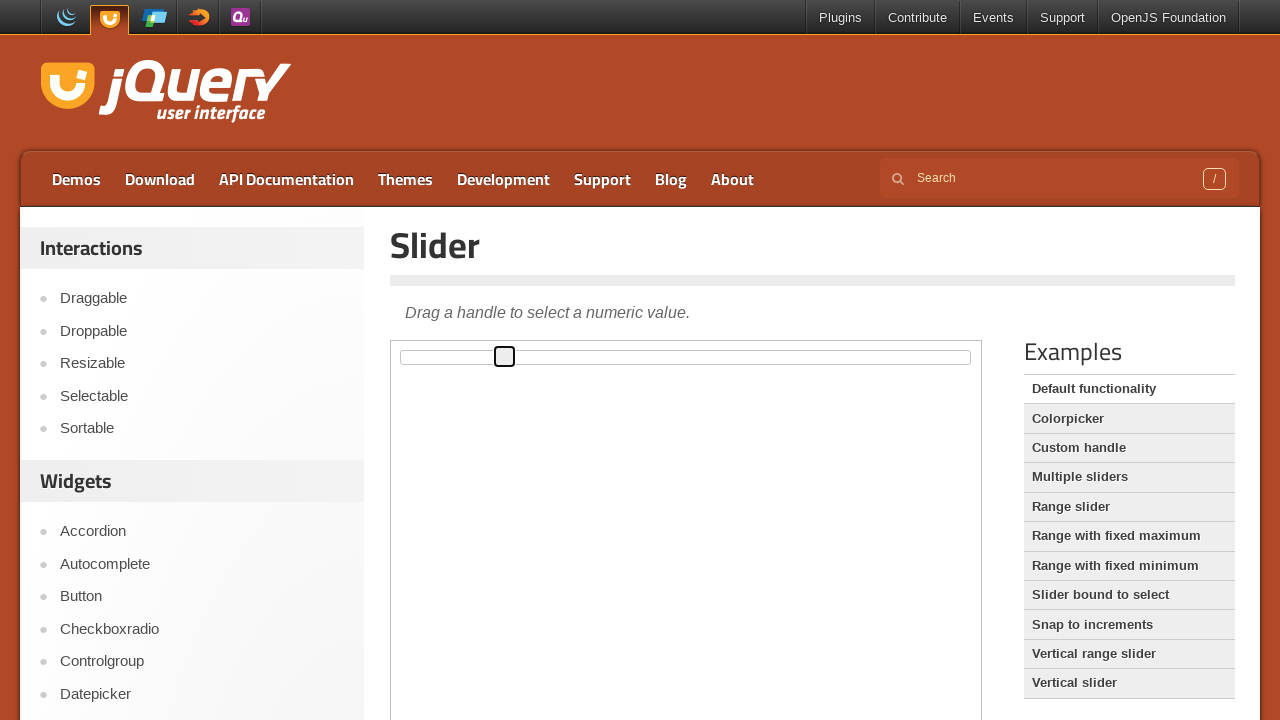

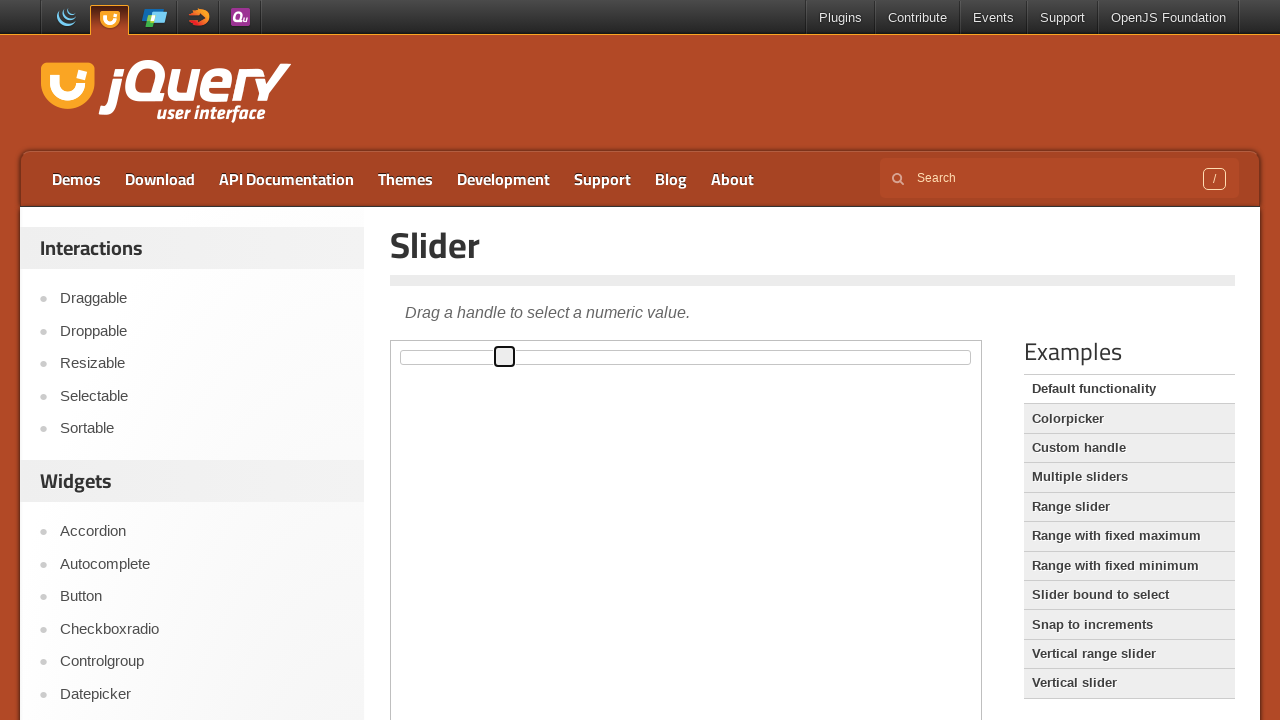